Tests registration form by filling username and password fields, submitting the form, and handling the alert dialog that appears

Starting URL: http://automationbykrishna.com/

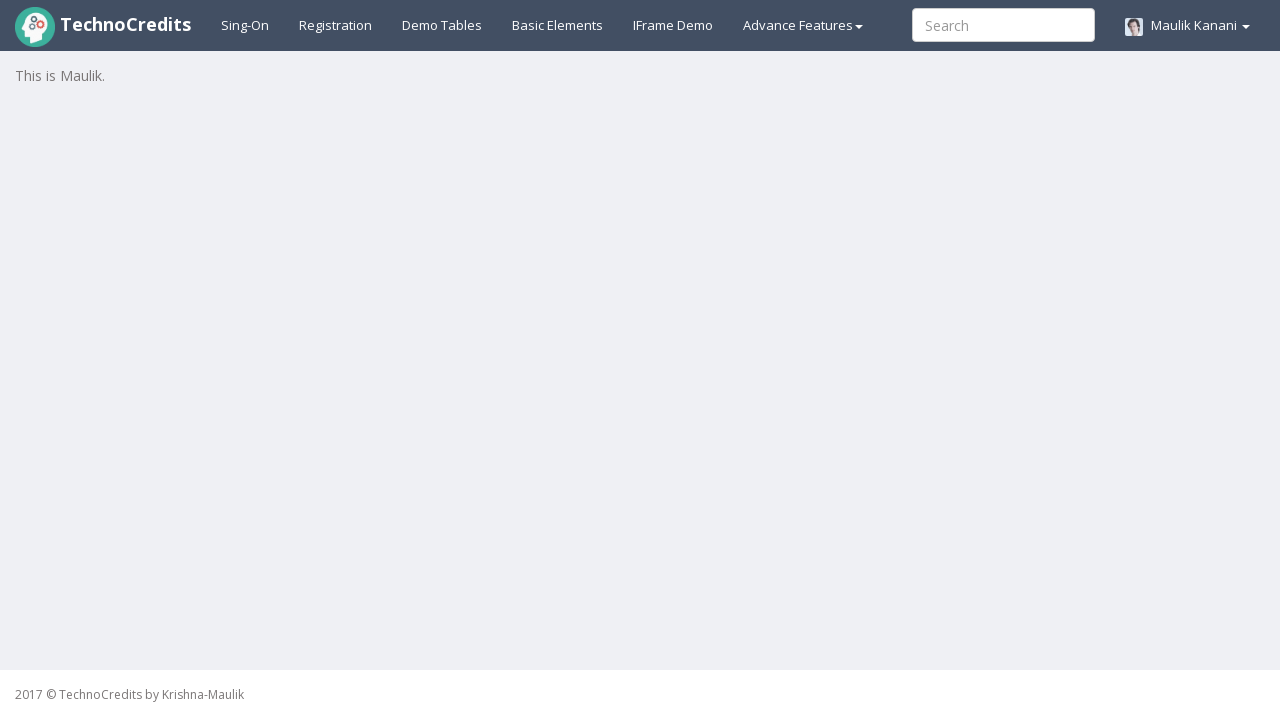

Clicked on Registration button at (336, 25) on xpath=//a[@id='registration2']
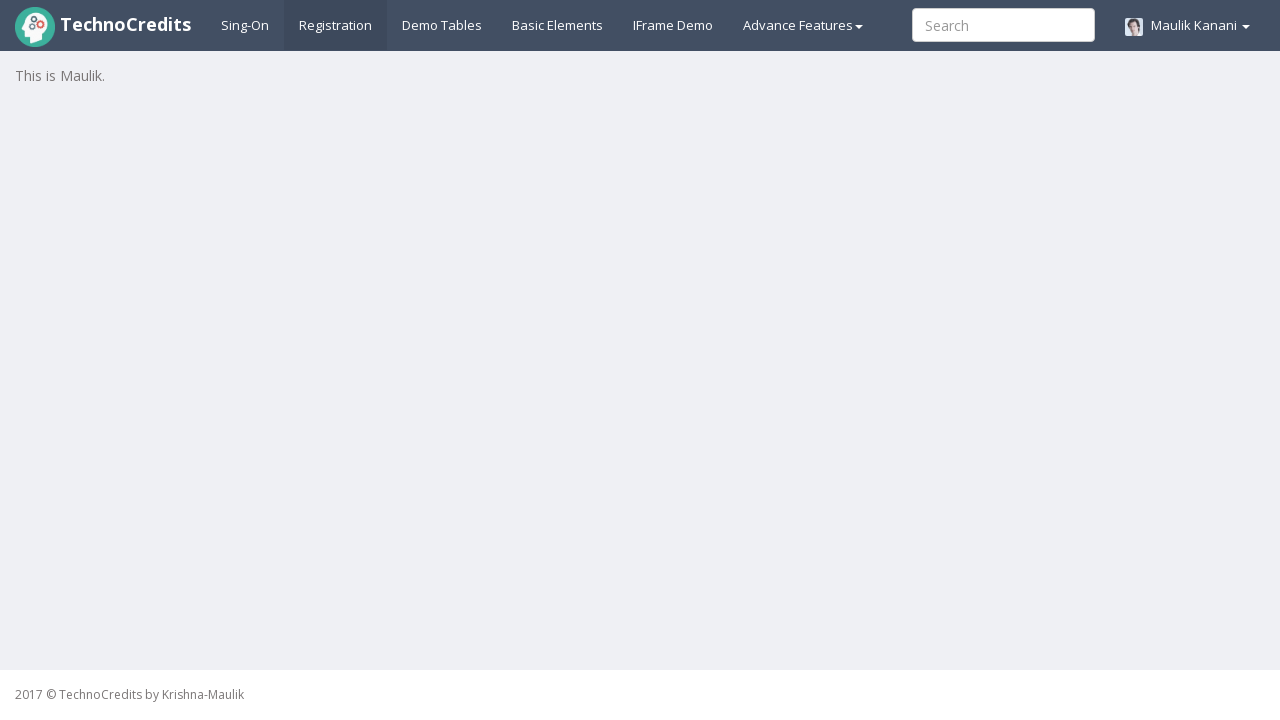

Waited for registration form to load
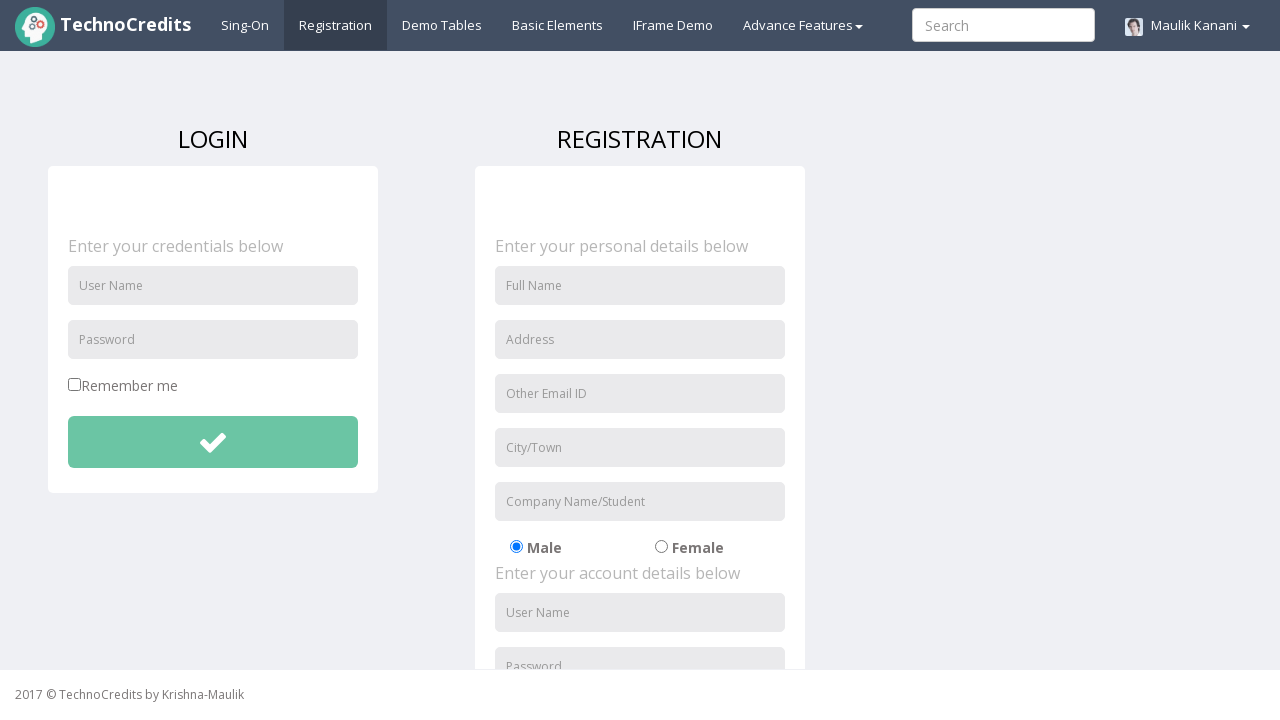

Entered username 'sasmita' in username field on //input[@id='unameSignin']
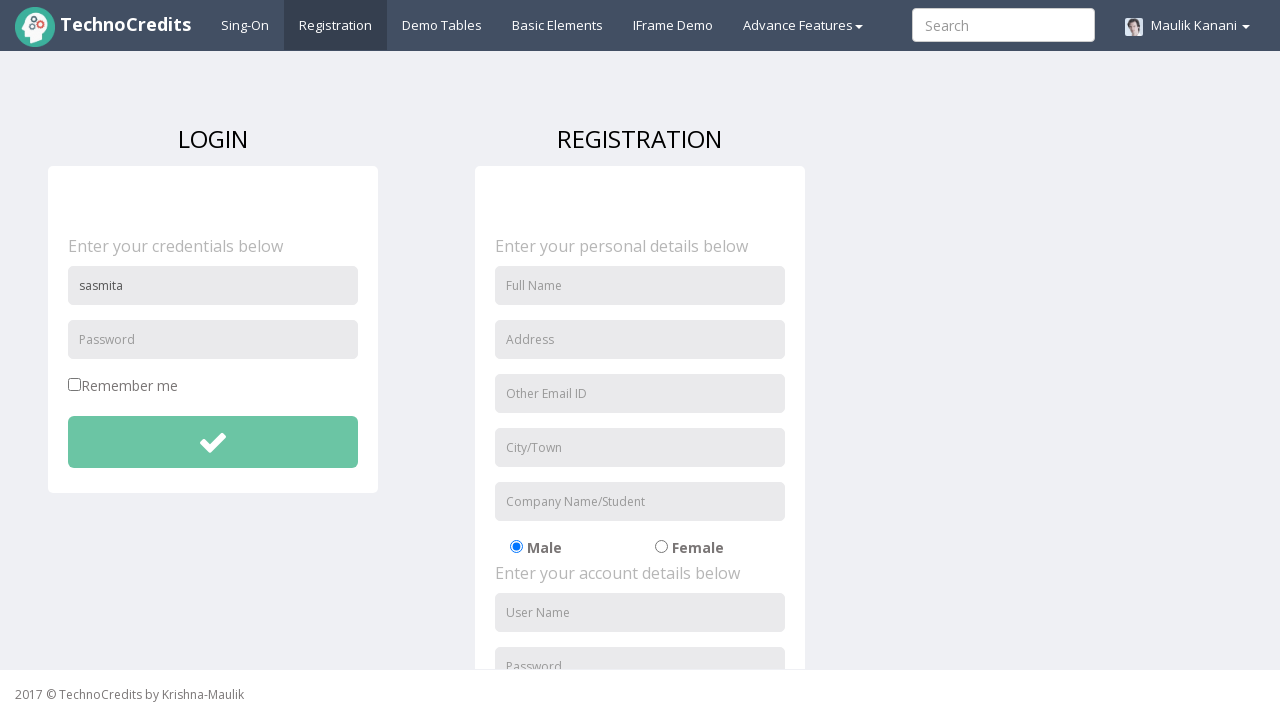

Entered password '123sasmita' in password field on //input[@placeholder='Password']
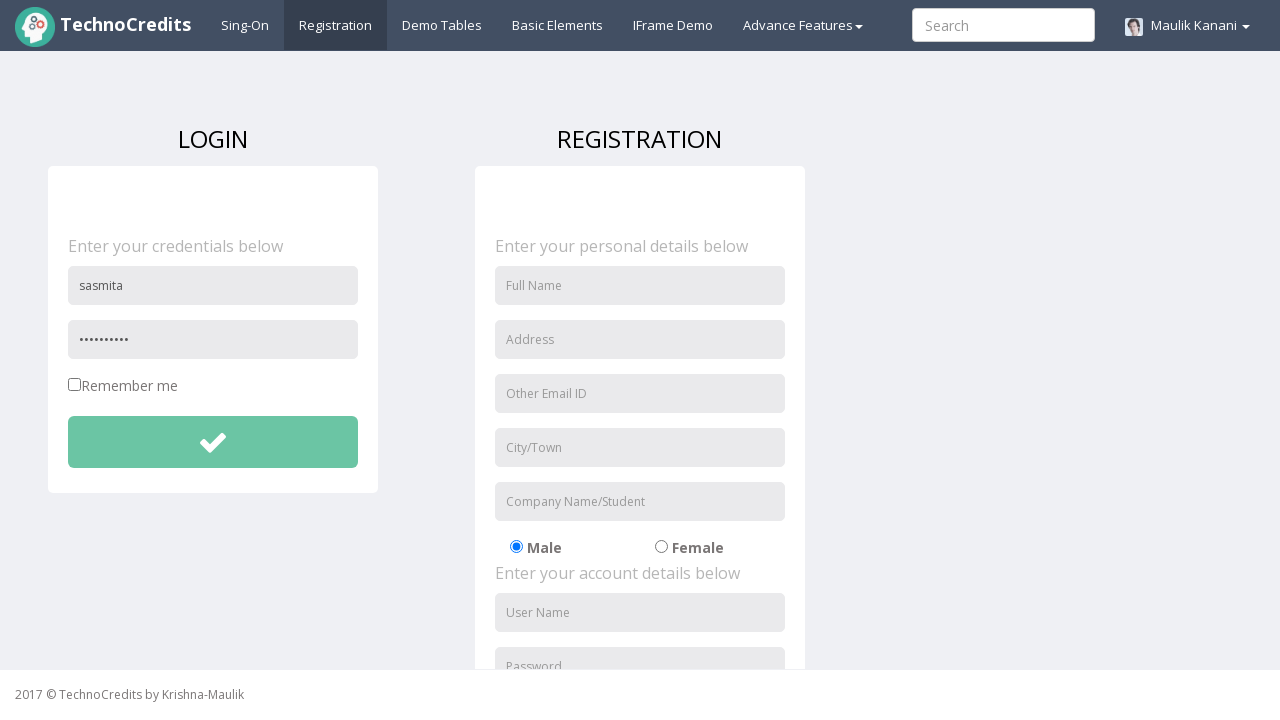

Clicked Submit button to submit the registration form at (213, 442) on #btnsubmitdetails
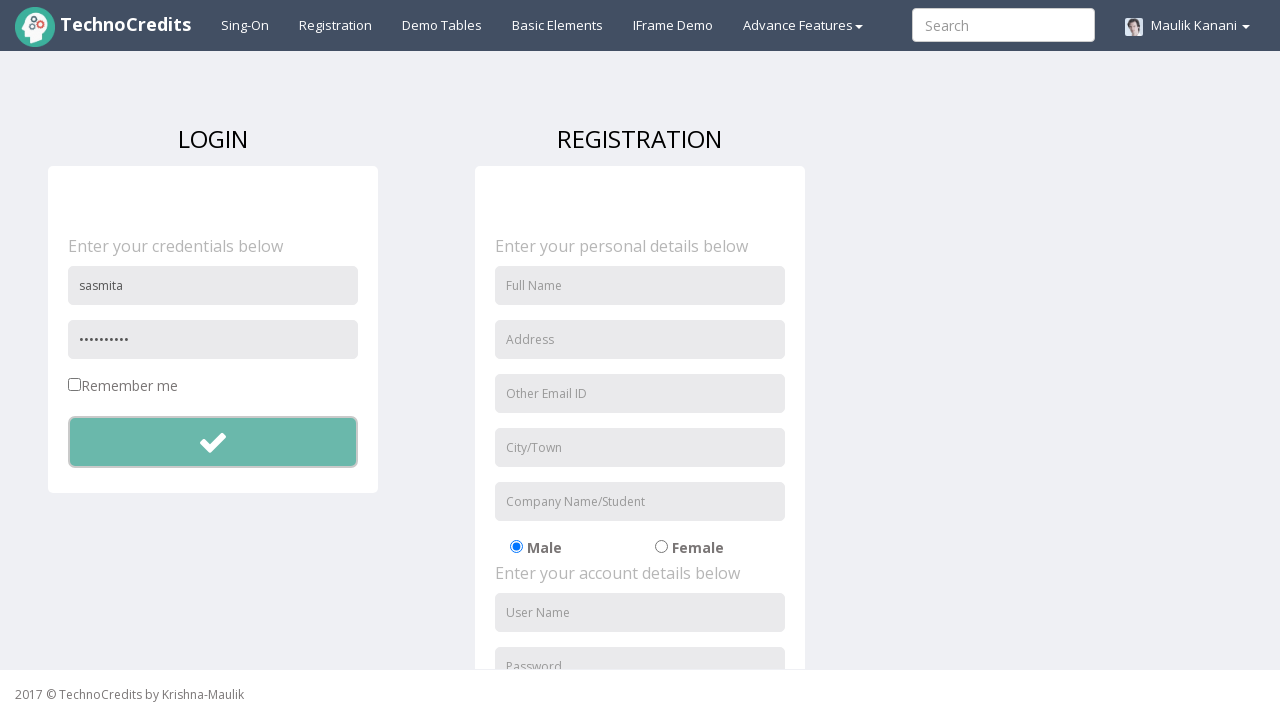

Set up dialog handler to accept alert dialogs
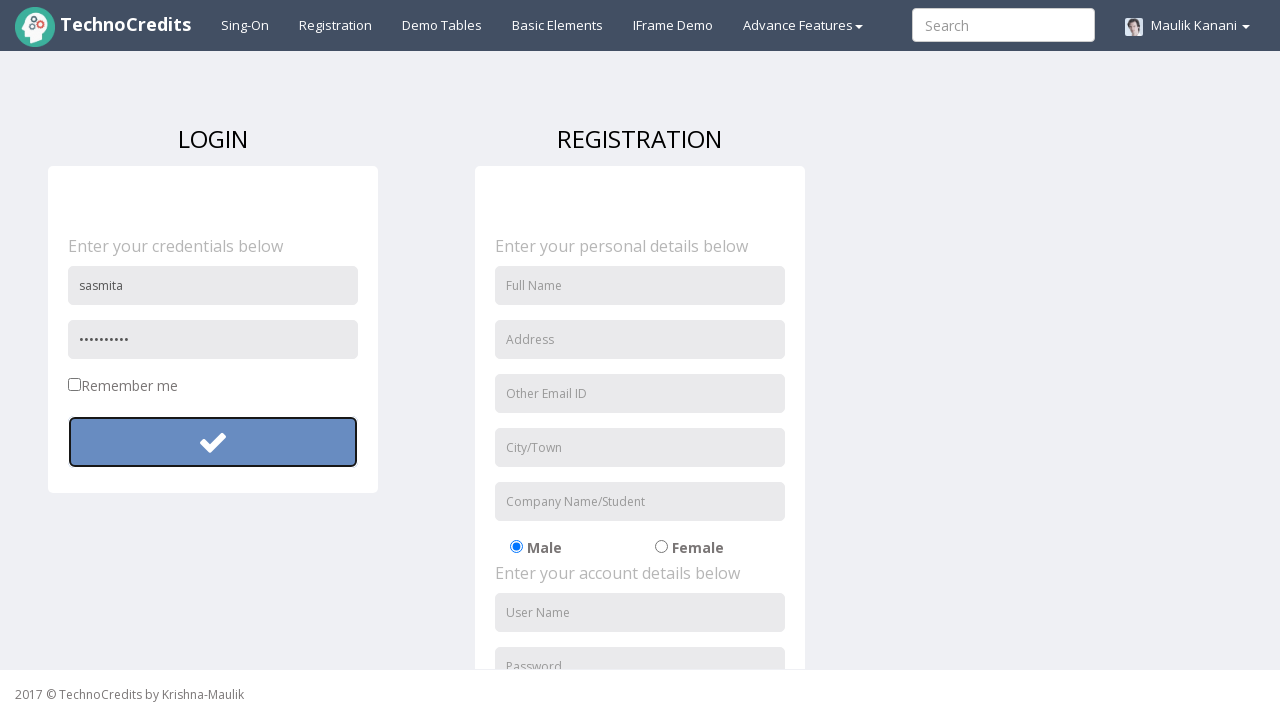

Cleared the username field on //input[@id='unameSignin']
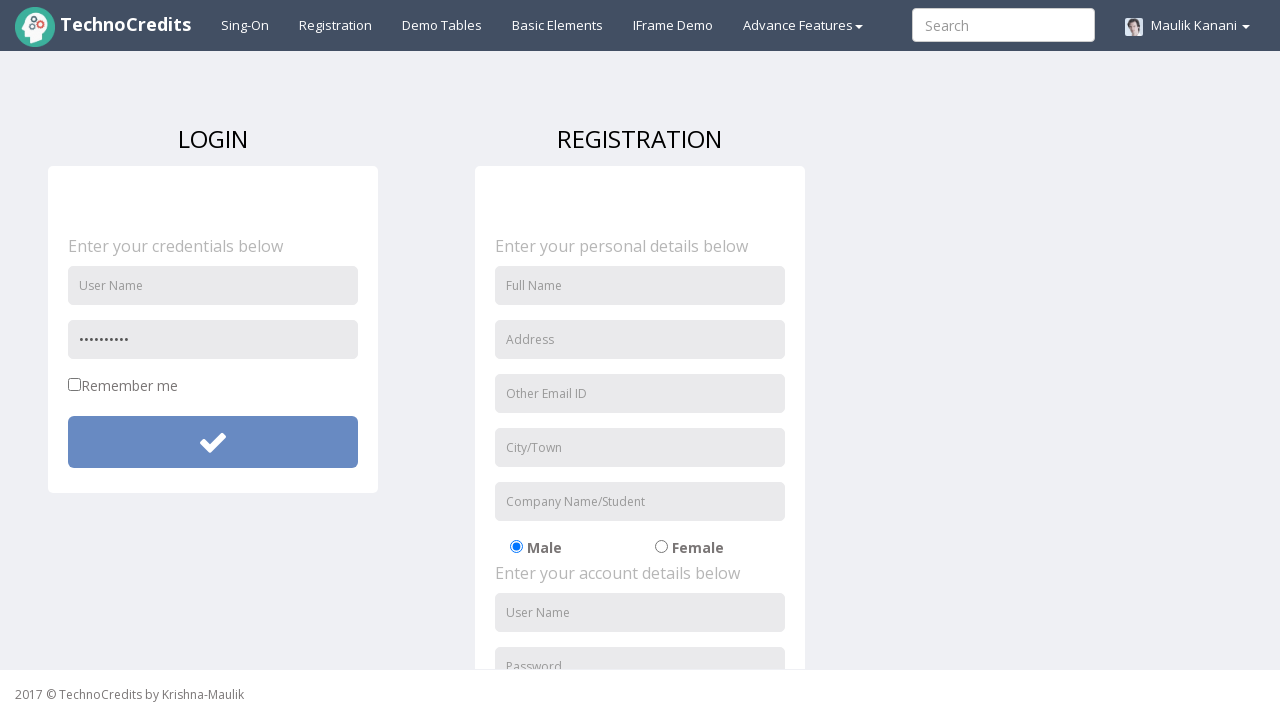

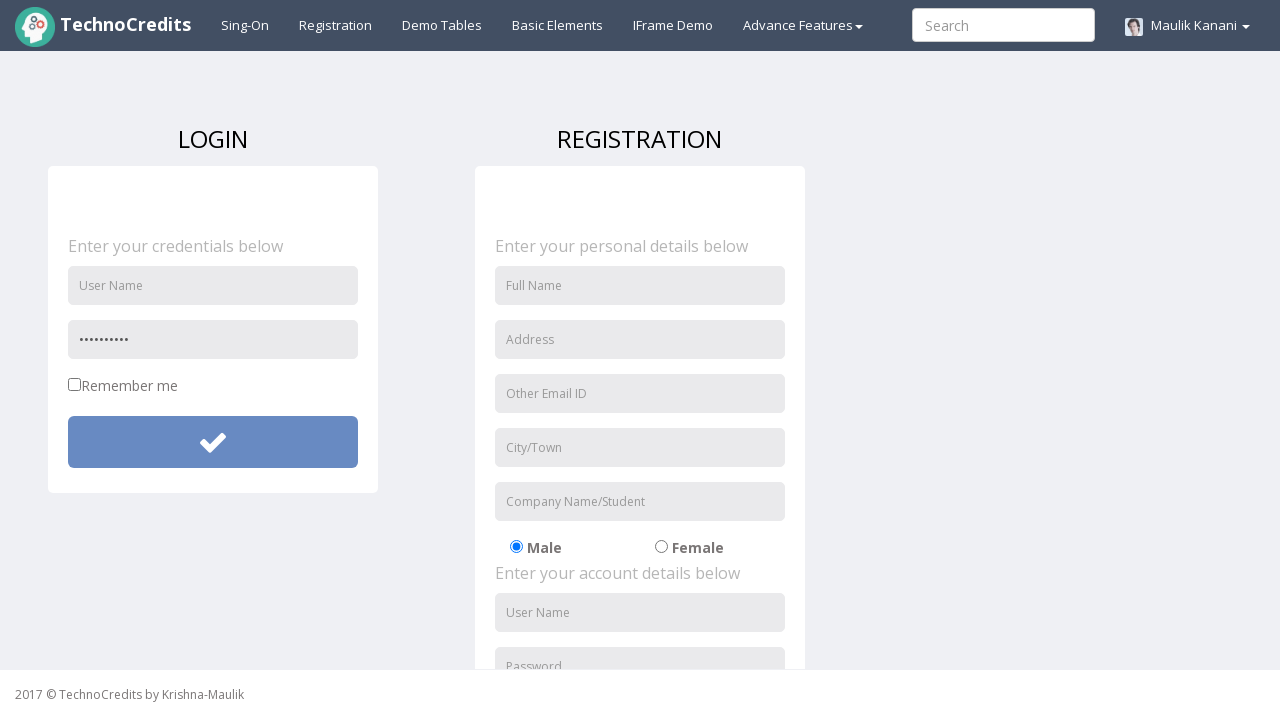